Navigates to the shopping site homepage and verifies the page loads correctly by taking a screenshot for visual comparison

Starting URL: https://rahulshettyacademy.com/client

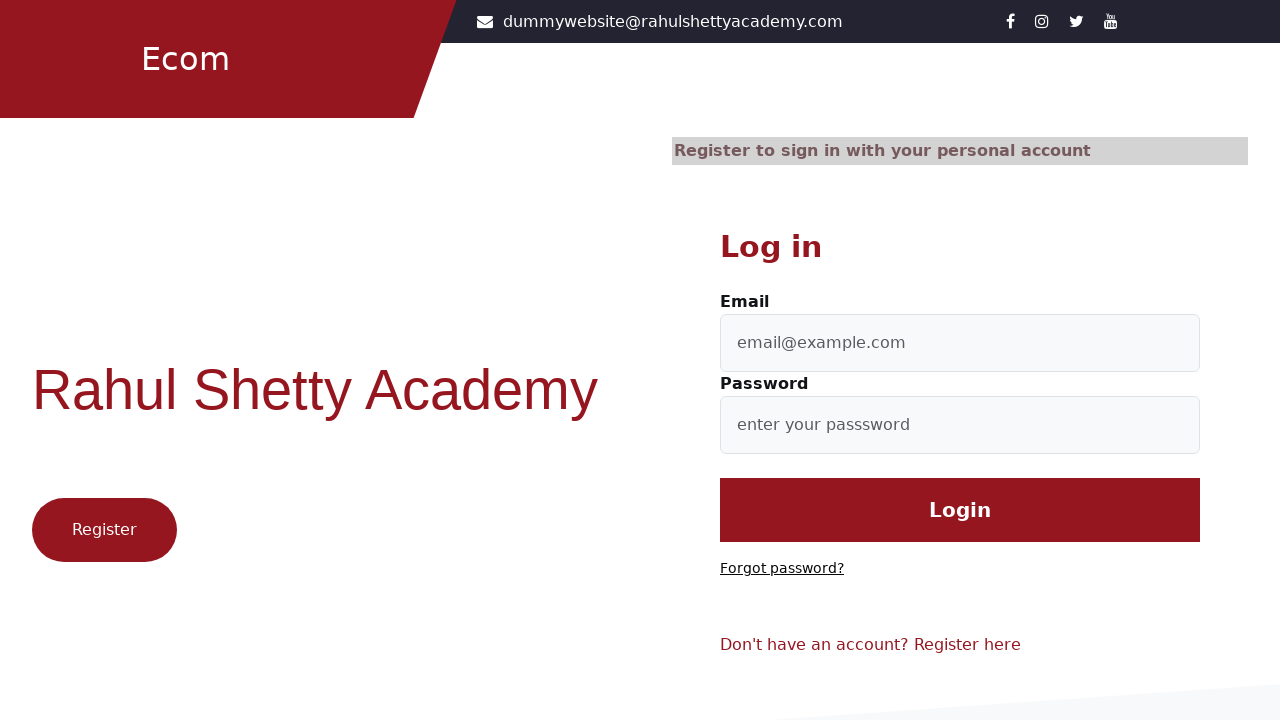

Waited for page DOM to finish loading
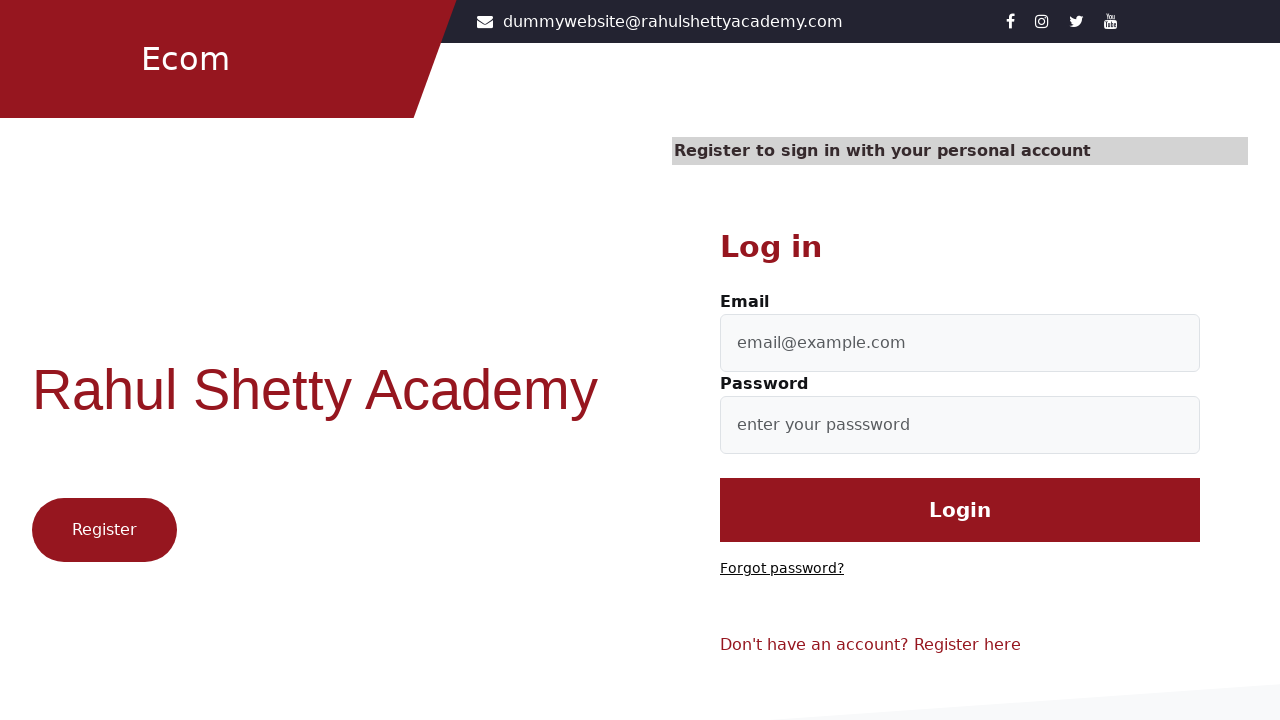

Verified body element is present on shopping site homepage
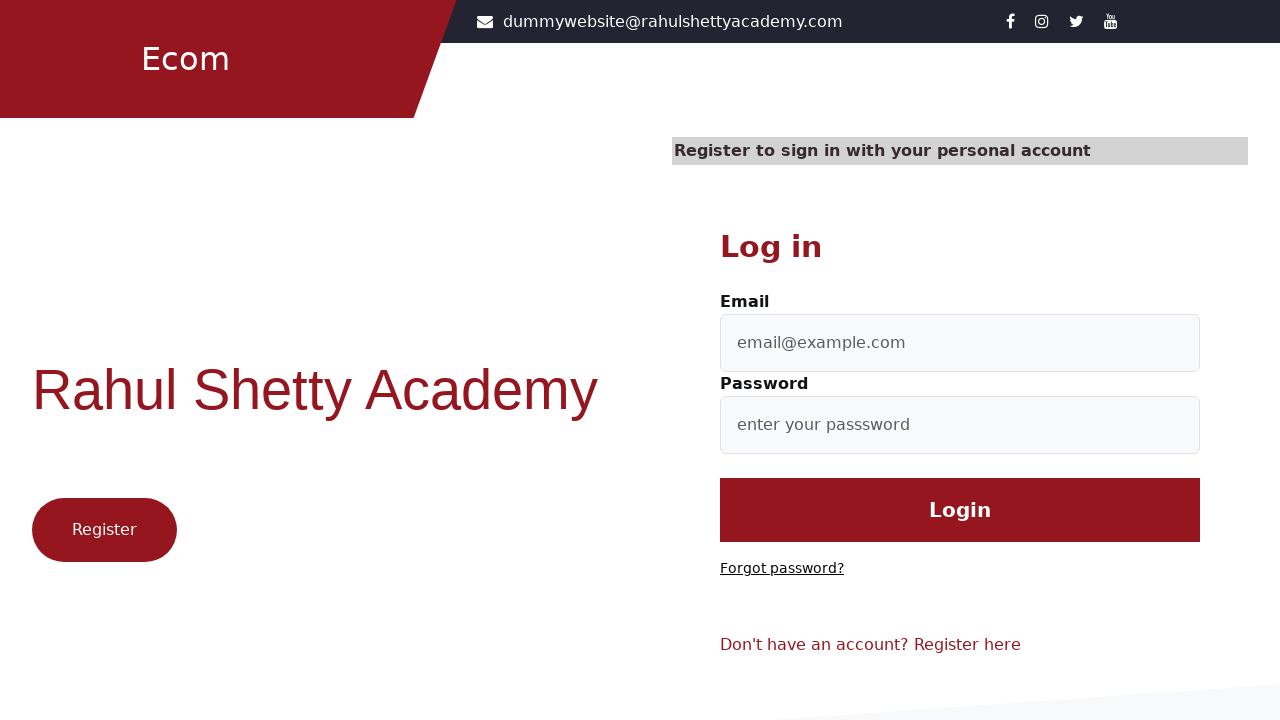

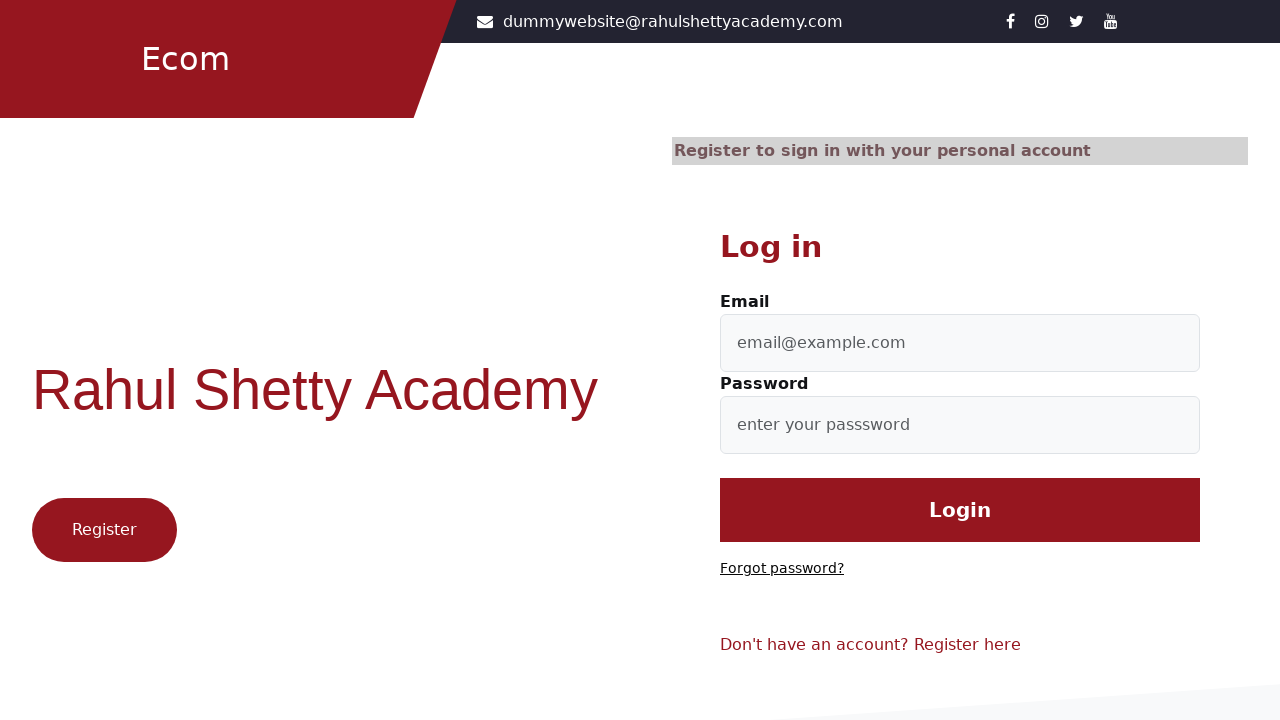